Tests navigation on BlueStone jewelry website by clicking on the Watch Jewellery category and locating the Band option

Starting URL: https://www.bluestone.com/

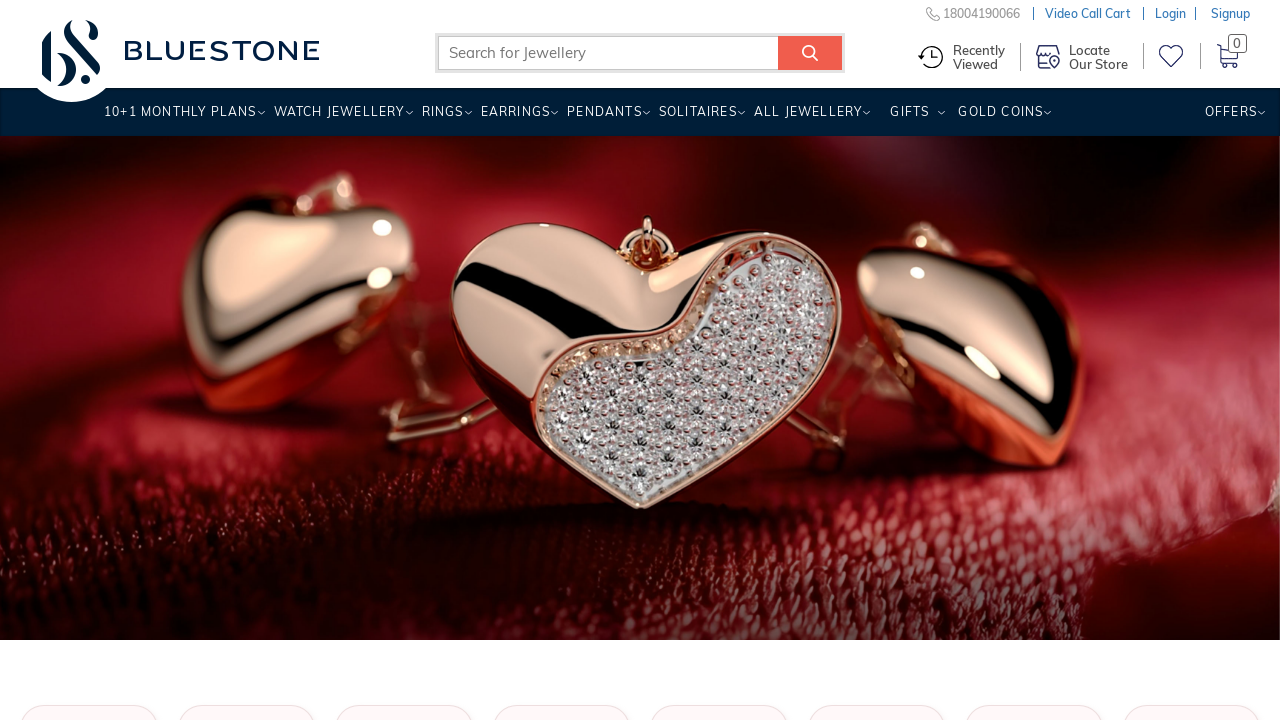

Clicked on Watch Jewellery category at (89, 626) on a:has-text('Watch Jewellery')
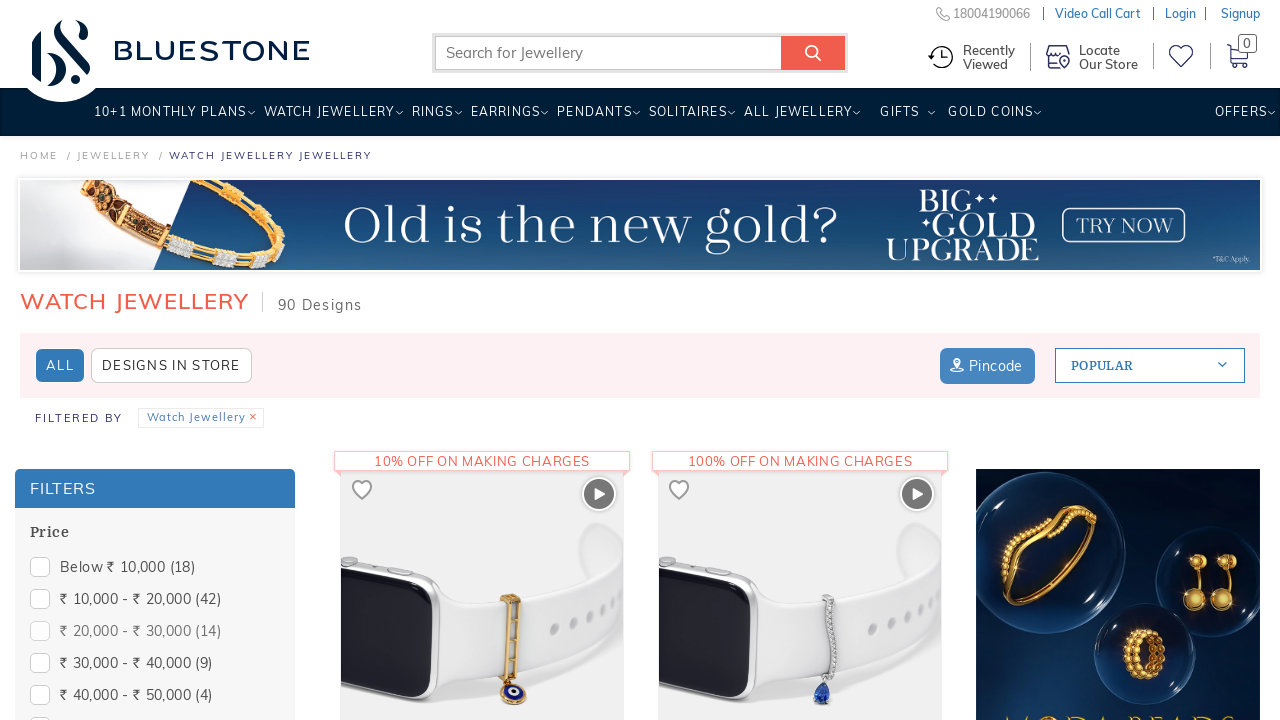

Band option loaded and became visible
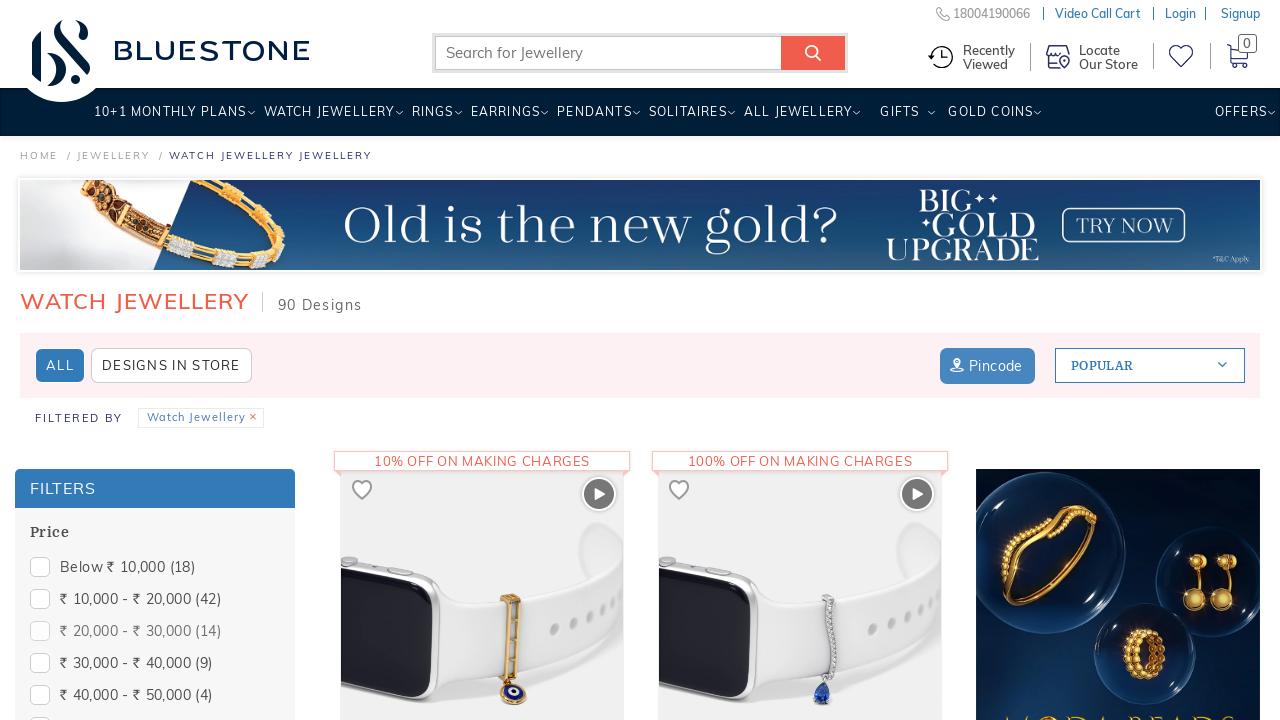

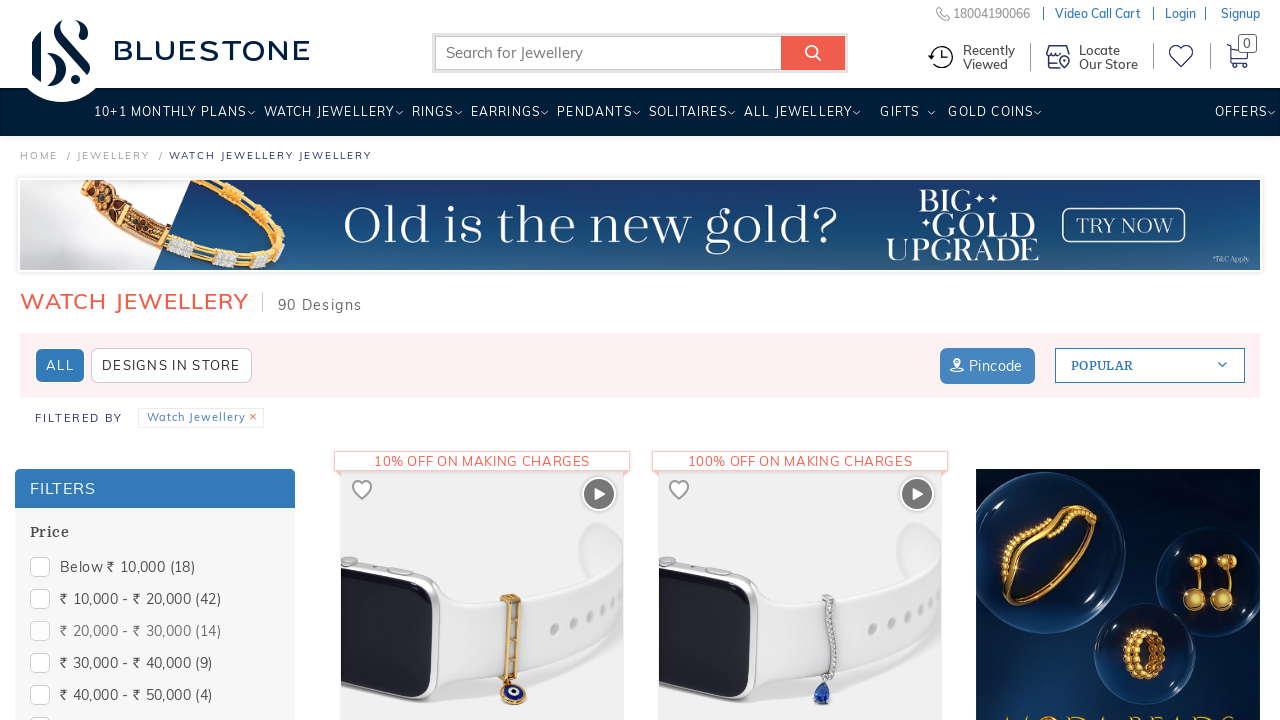